Tests browser alert handling by triggering warning, confirmation, and prompt alerts and interacting with them

Starting URL: https://techglobal-training.com/frontend/alerts

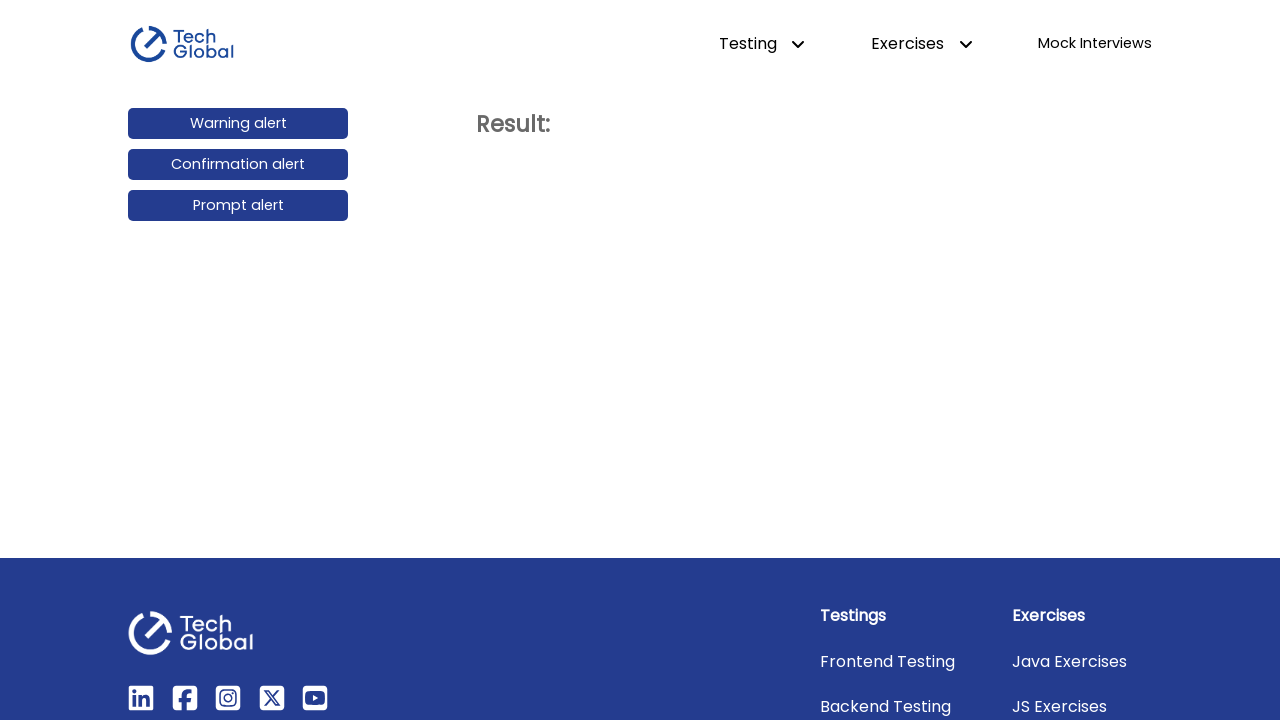

Triggered warning alert and accepted it at (238, 124) on #warning_alert
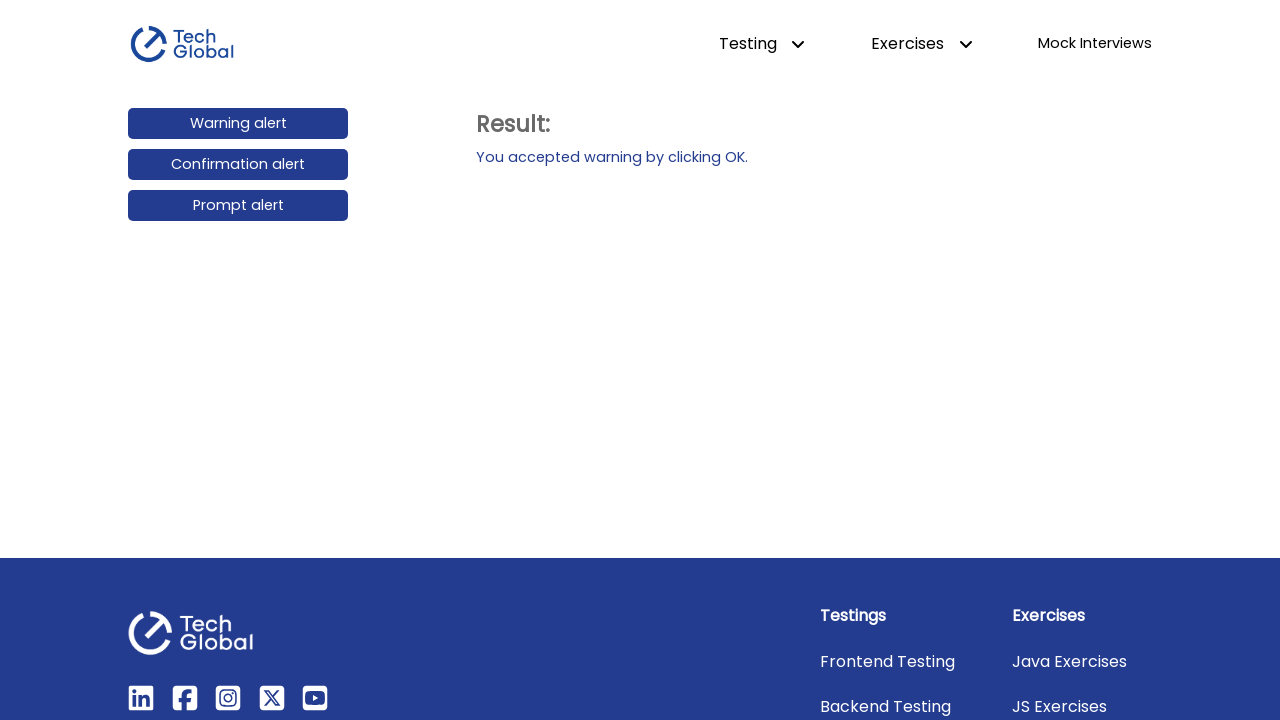

Triggered confirmation alert and dismissed it at (238, 165) on #confirmation_alert
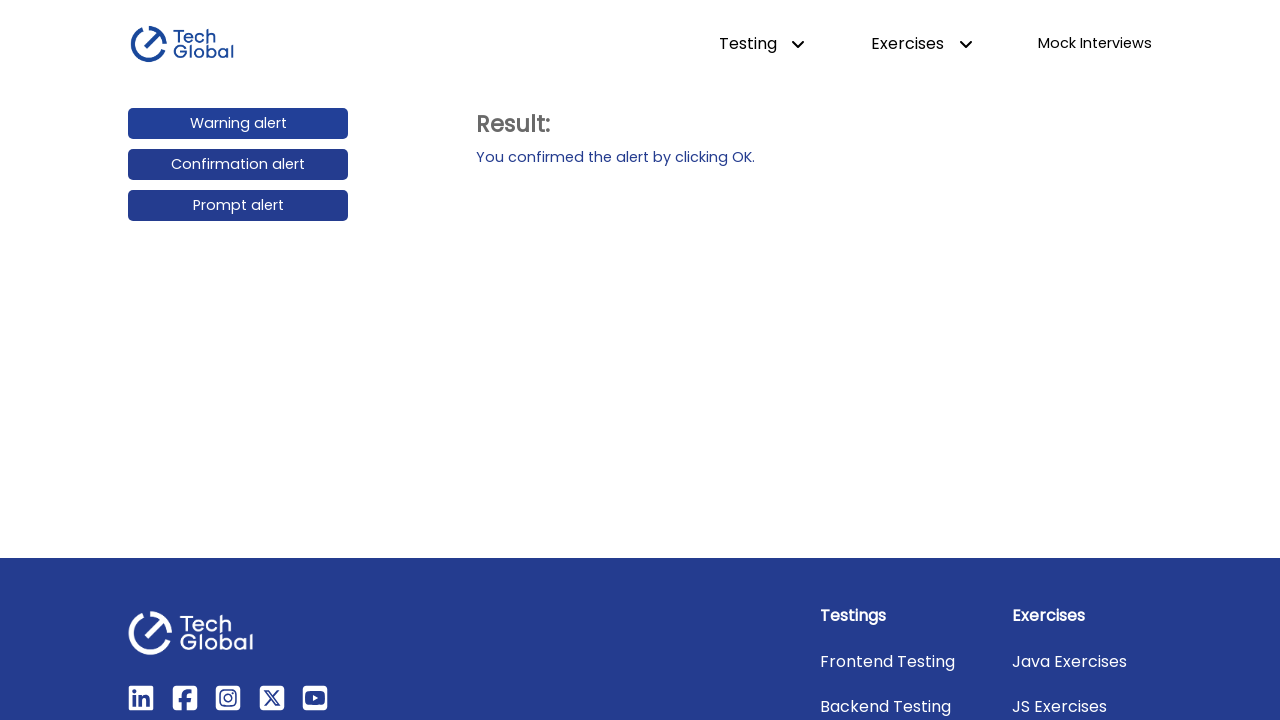

Triggered prompt alert and entered 'Hello from Playwright test' at (238, 206) on #prompt_alert
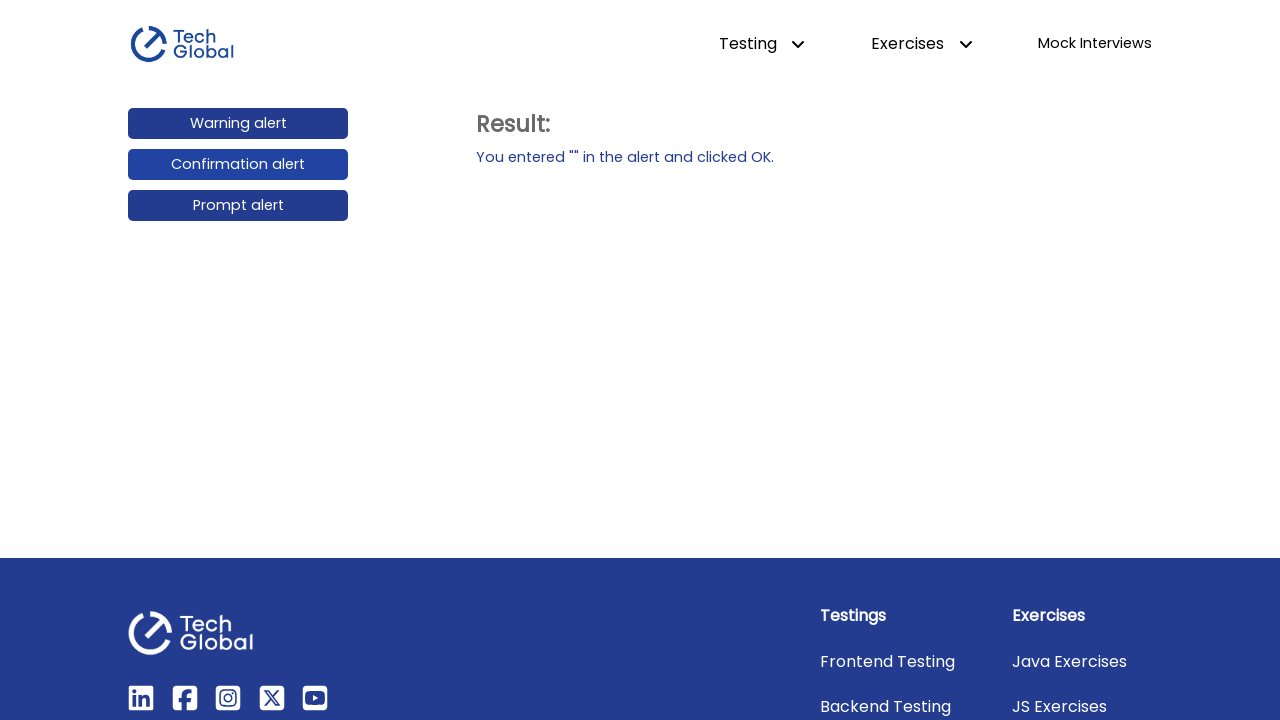

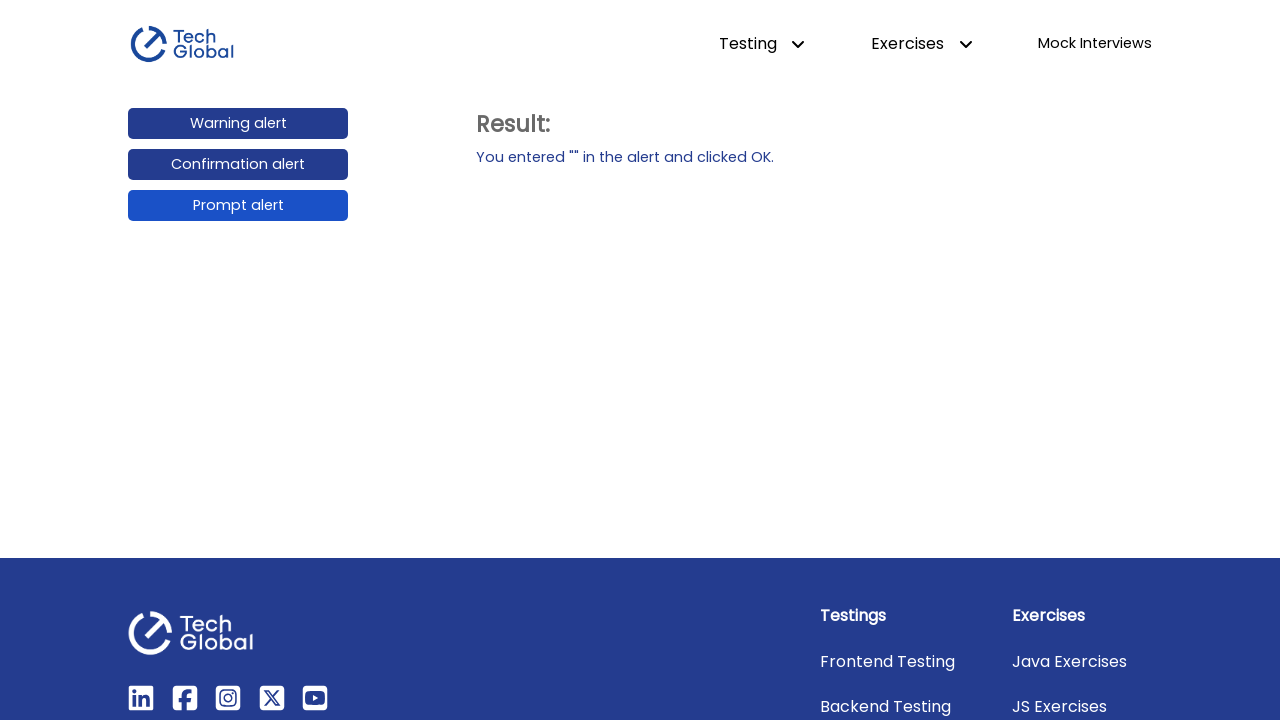